Tests passenger selection dropdown by clicking to open it, incrementing adult count multiple times, and then closing the dropdown

Starting URL: https://rahulshettyacademy.com/dropdownsPractise/

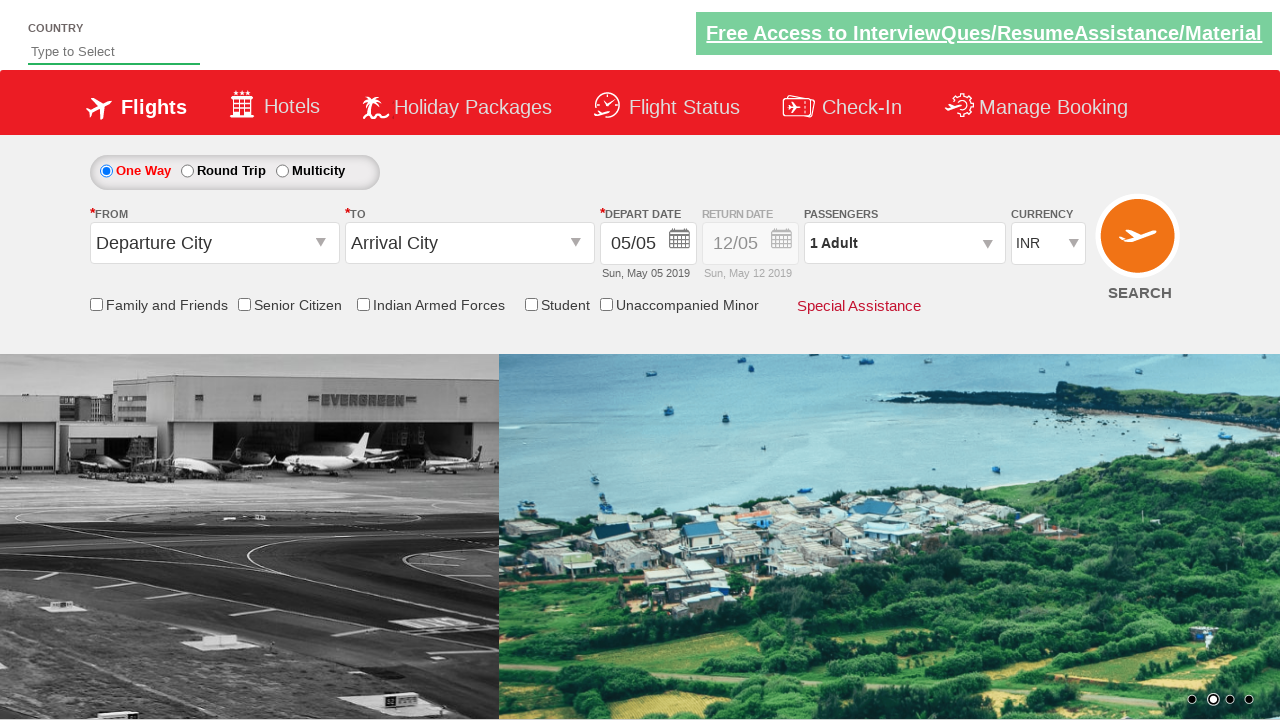

Clicked passenger info dropdown to open it at (904, 243) on #divpaxinfo
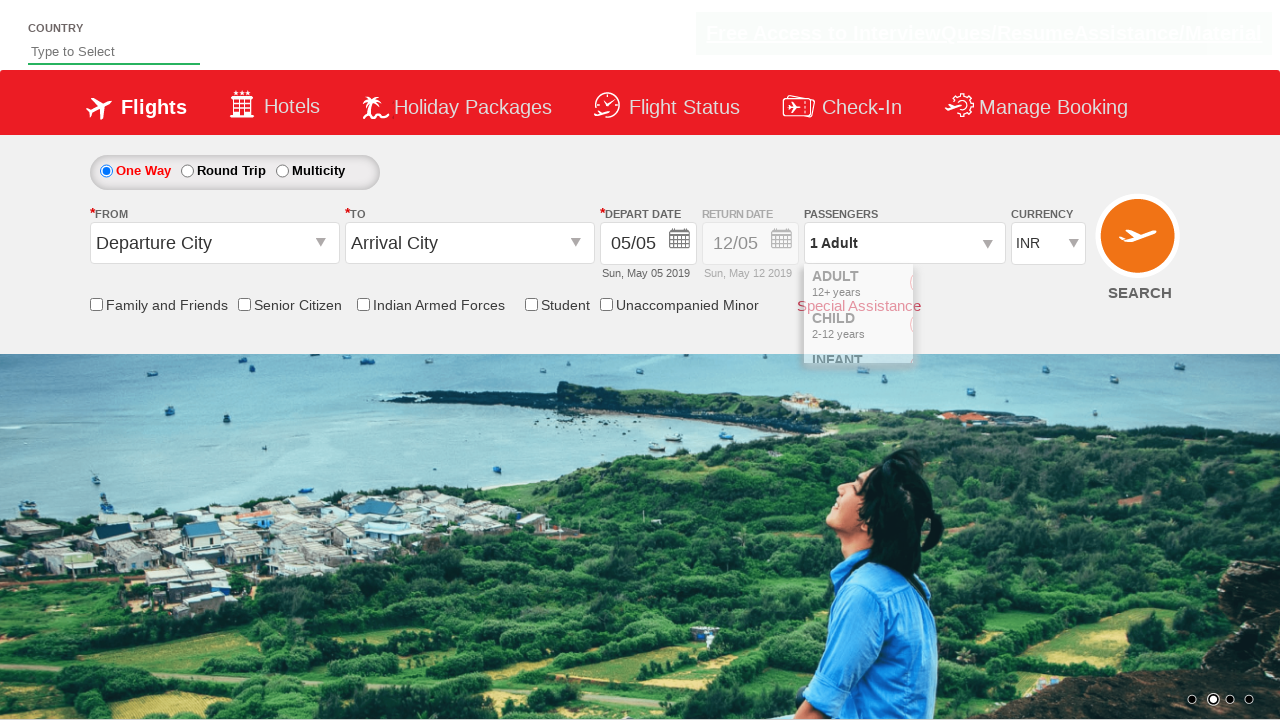

Waited for dropdown to become visible
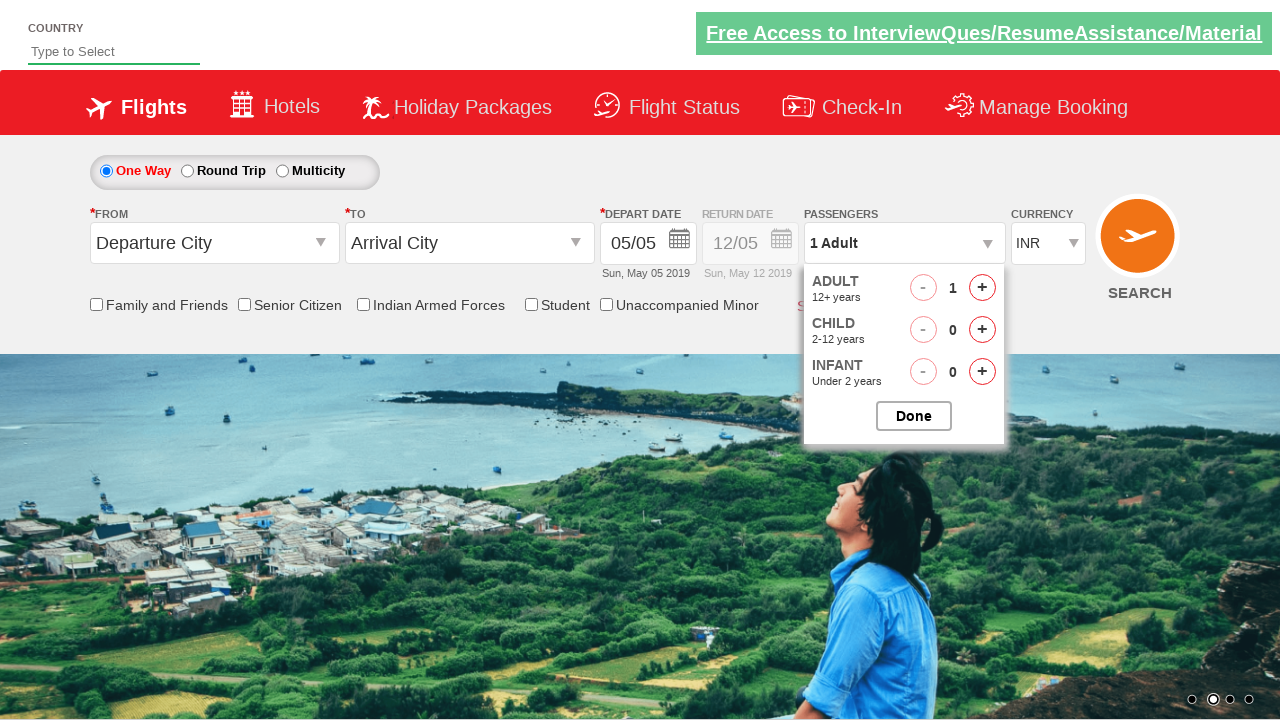

Incremented adult count (iteration 1 of 4) at (982, 288) on #hrefIncAdt
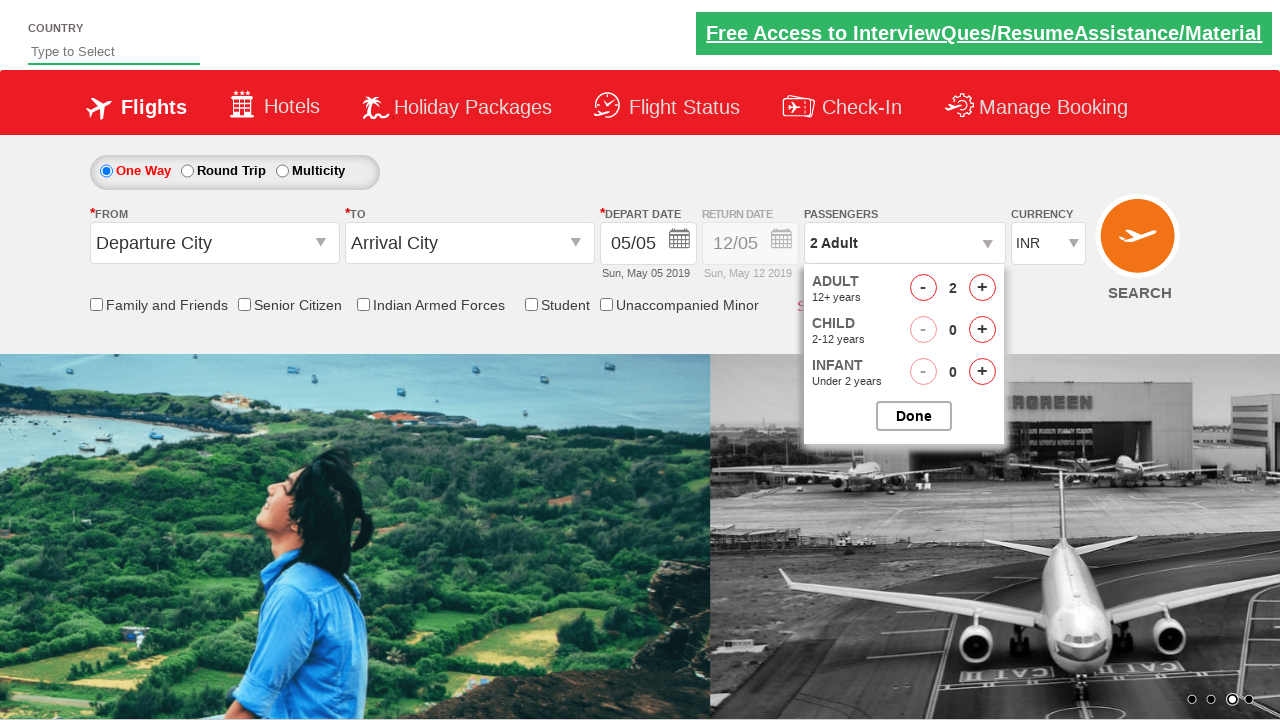

Waited between adult count increments
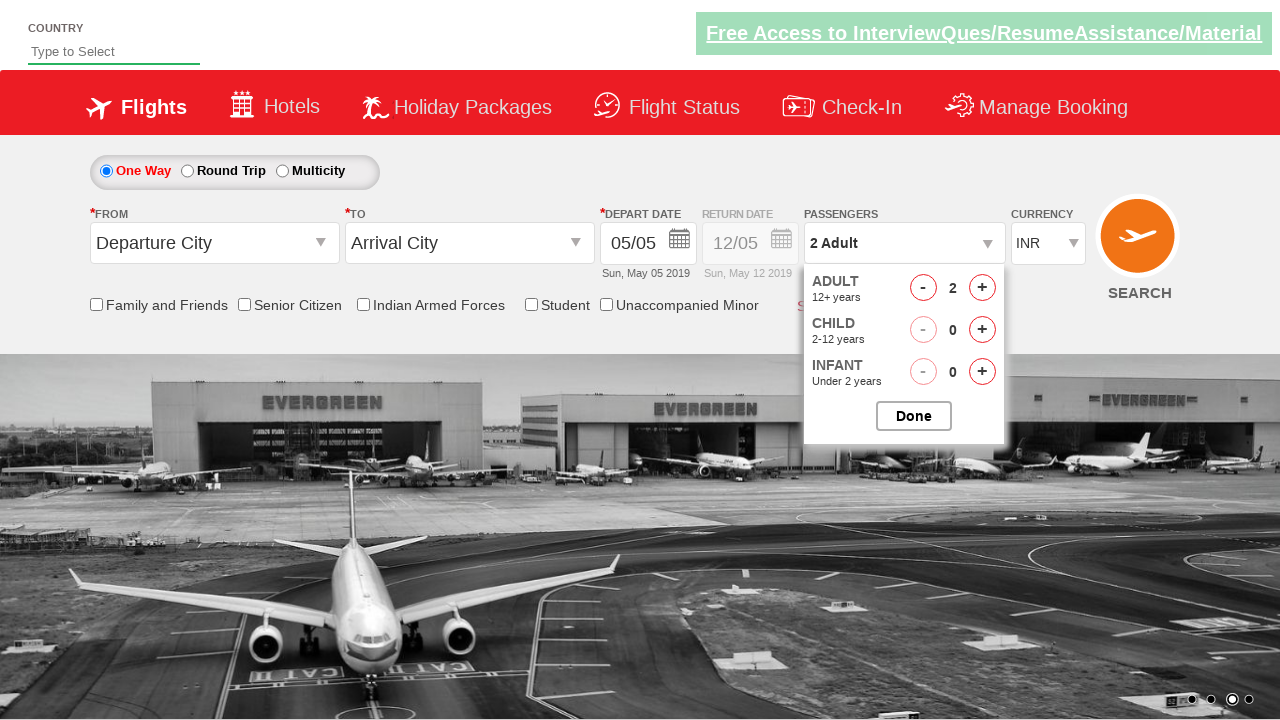

Incremented adult count (iteration 2 of 4) at (982, 288) on #hrefIncAdt
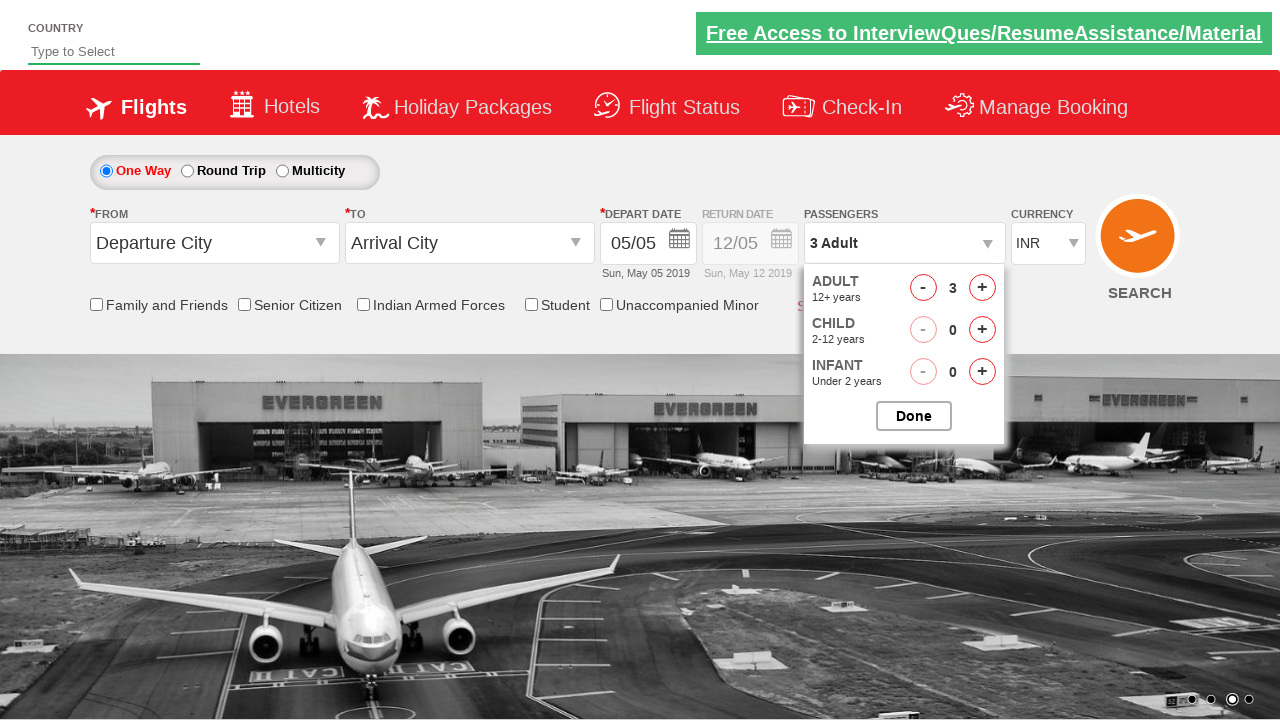

Waited between adult count increments
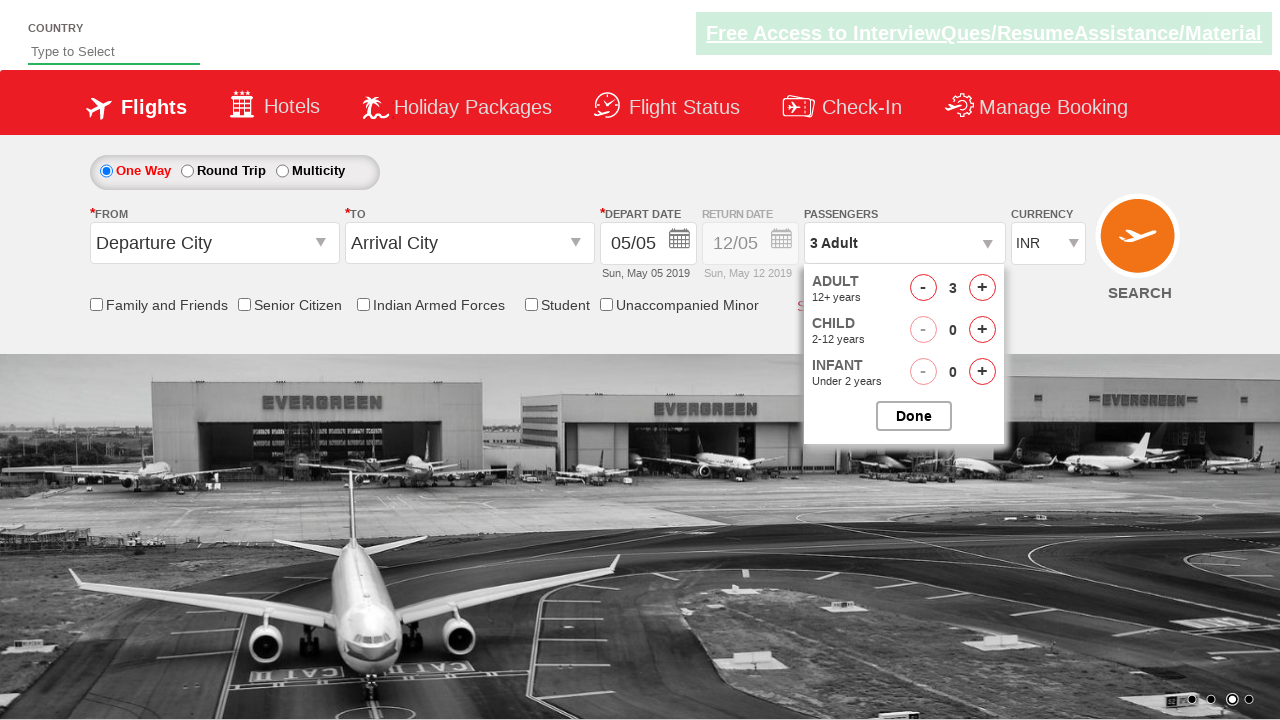

Incremented adult count (iteration 3 of 4) at (982, 288) on #hrefIncAdt
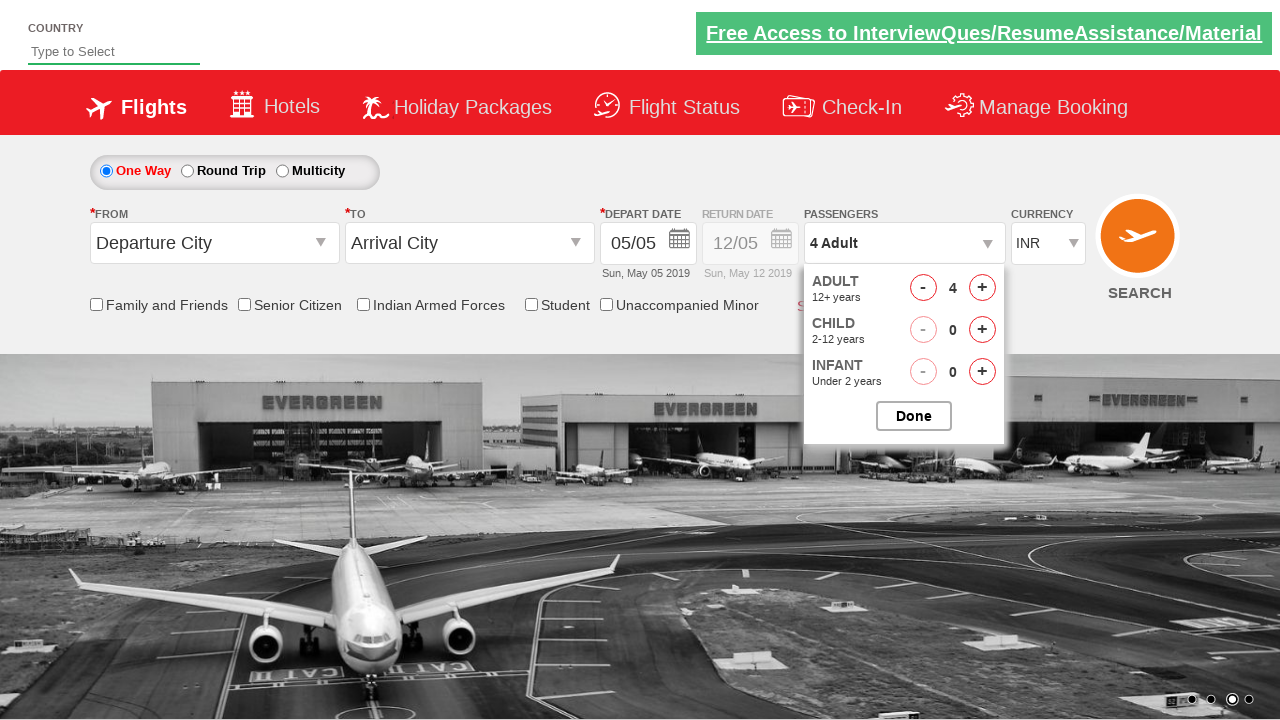

Waited between adult count increments
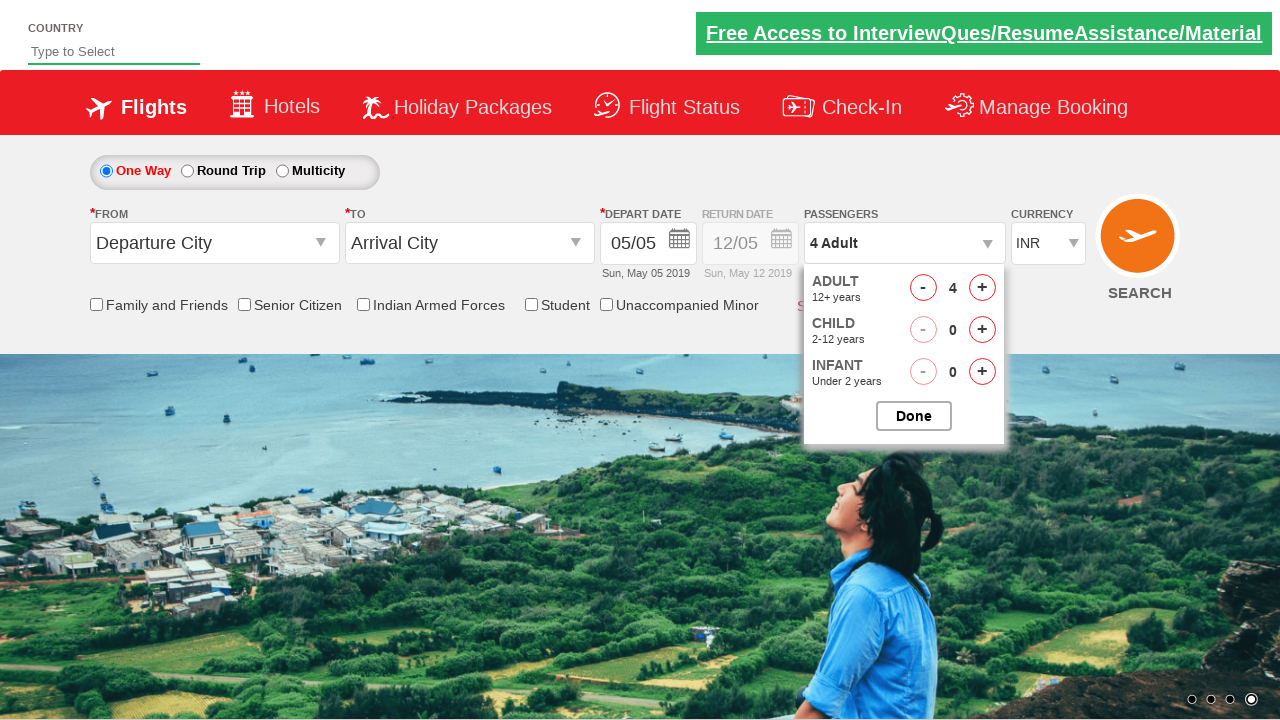

Incremented adult count (iteration 4 of 4) at (982, 288) on #hrefIncAdt
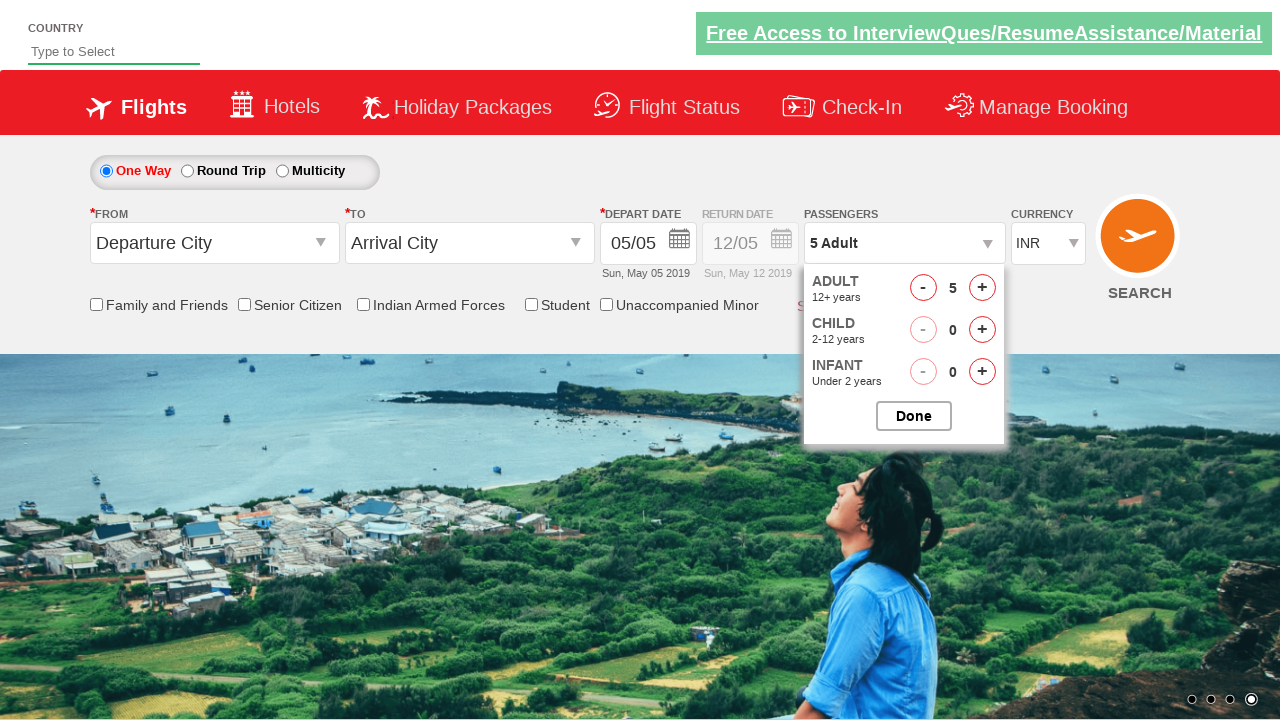

Waited between adult count increments
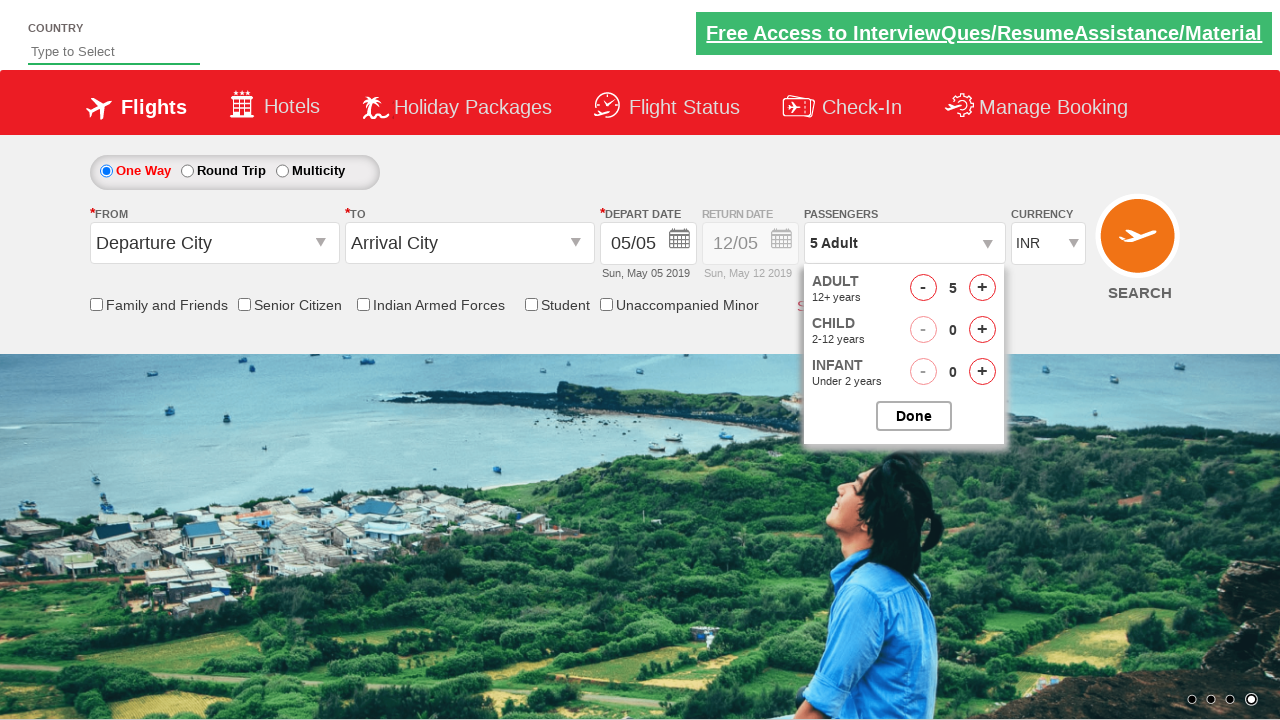

Closed the passenger selection dropdown at (914, 416) on #btnclosepaxoption
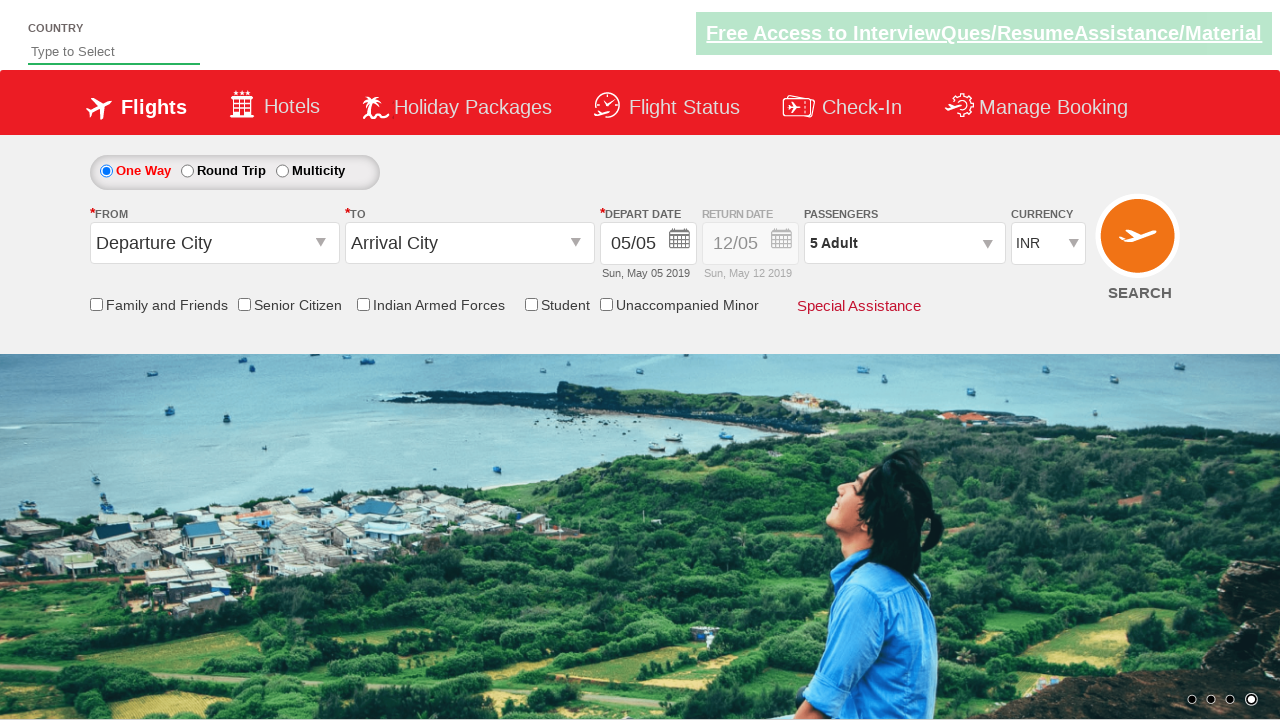

Retrieved passenger info text: 5 Adult
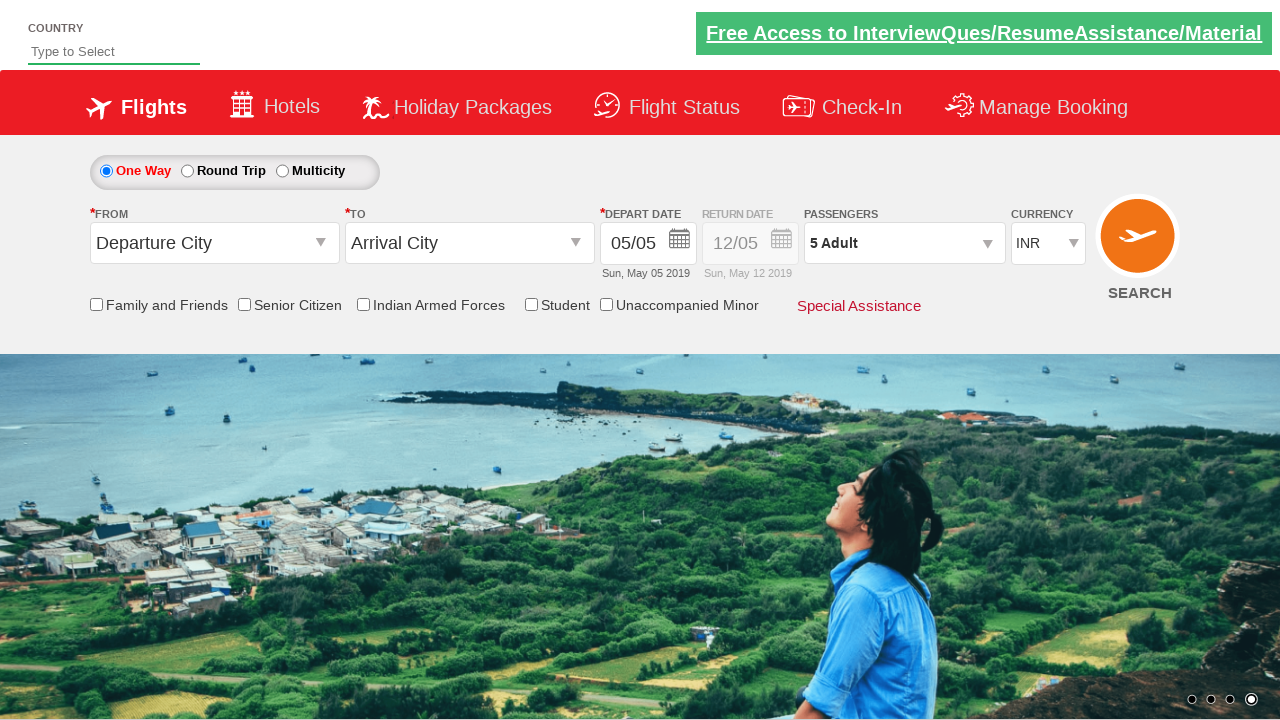

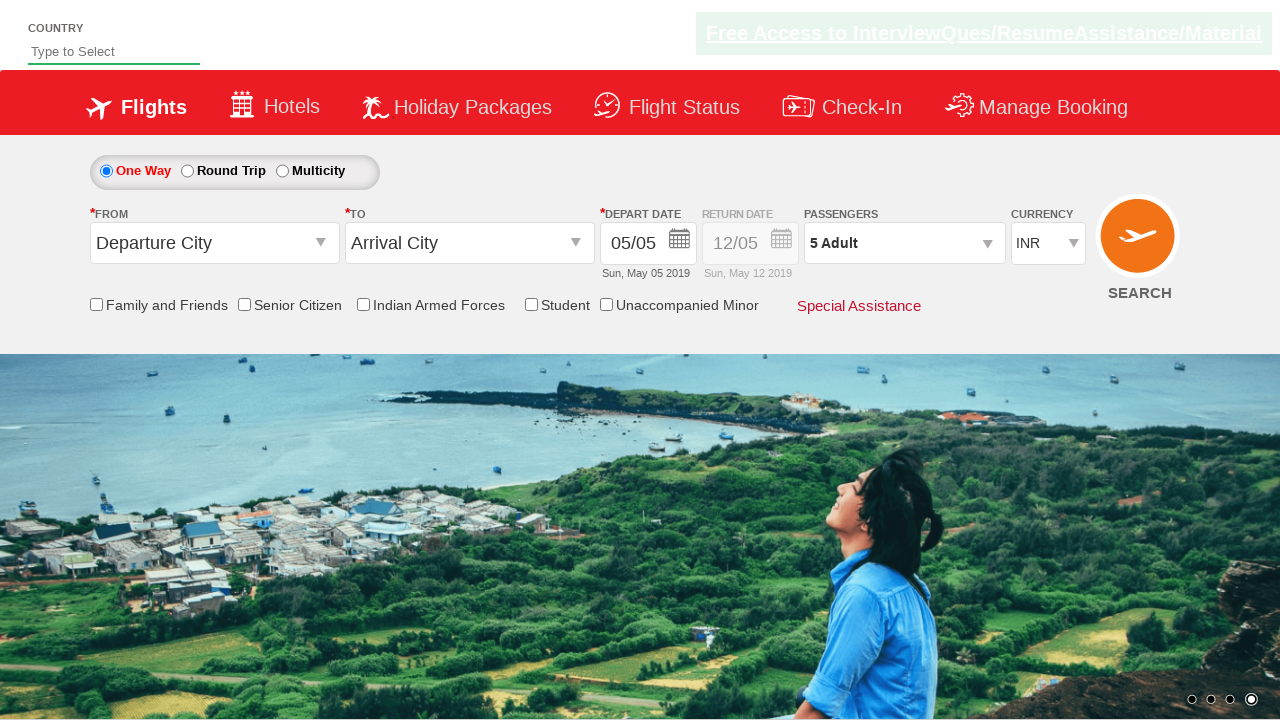